Tests JavaScript alert and confirm dialog functionality by triggering alerts, reading their text, and accepting/dismissing them on two different practice websites.

Starting URL: https://rahulshettyacademy.com/AutomationPractice/

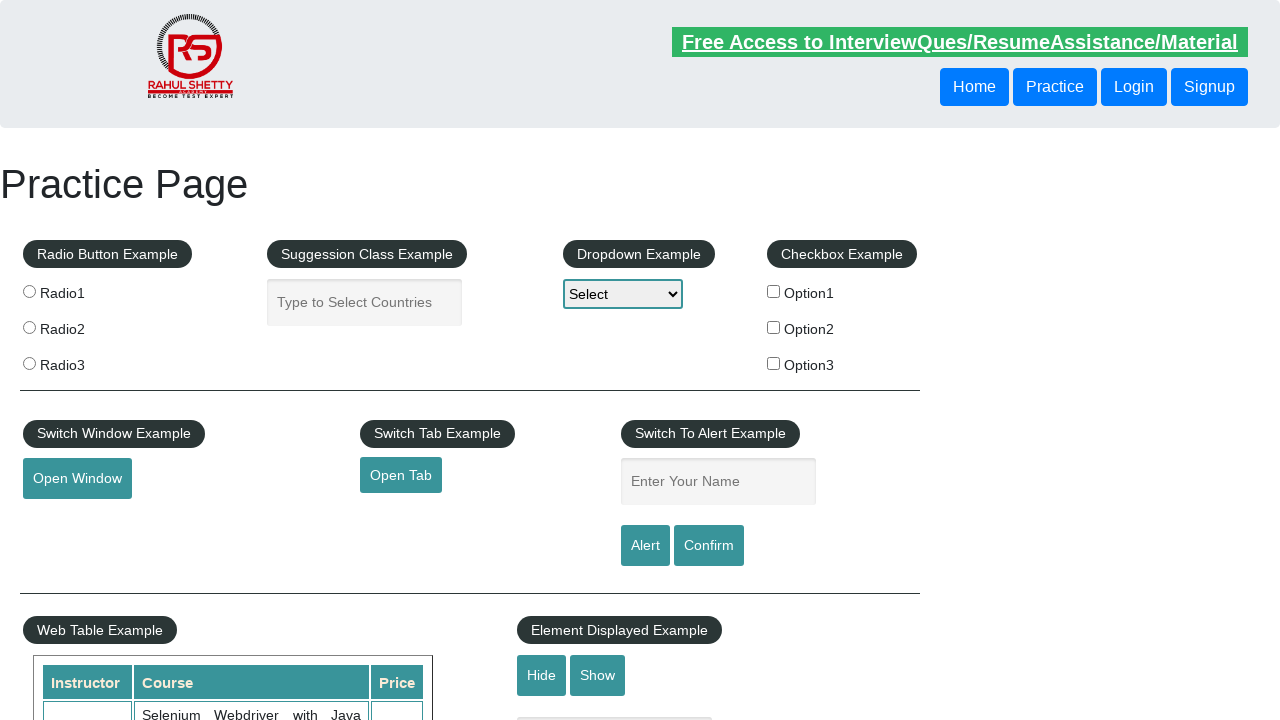

Filled name field with 'rahul' on #name
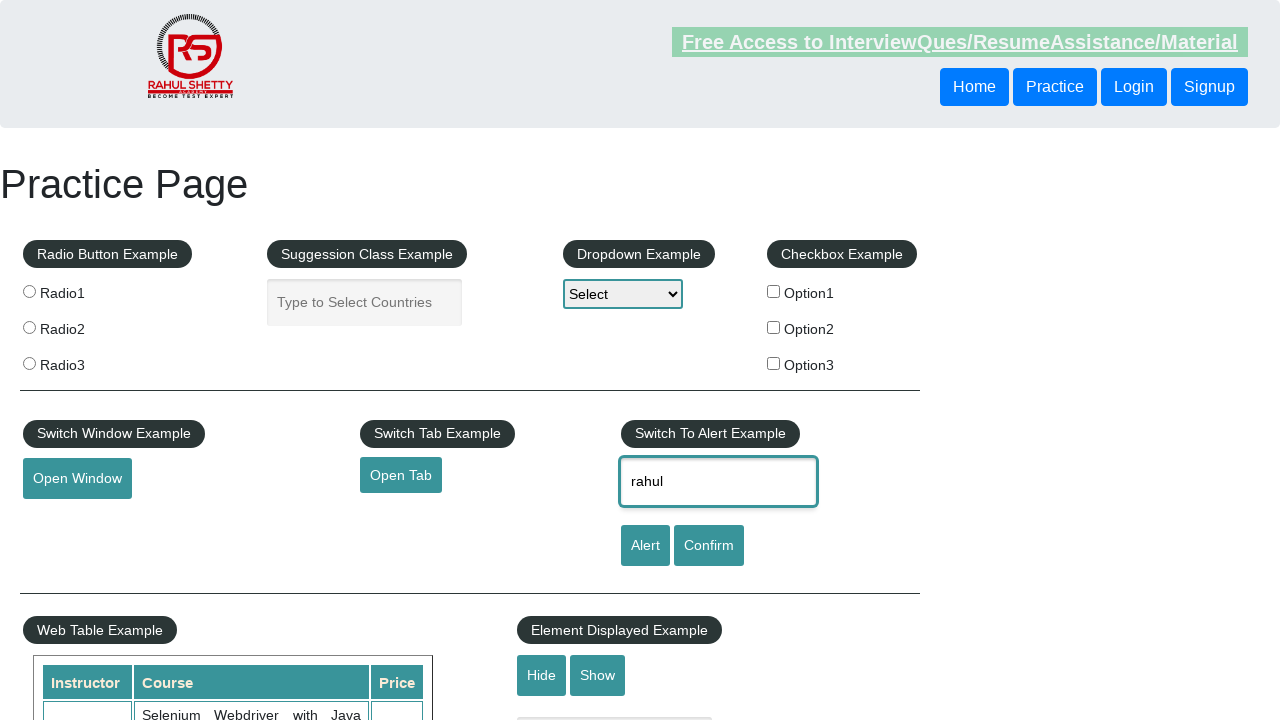

Clicked alert button to trigger JavaScript alert at (645, 546) on #alertbtn
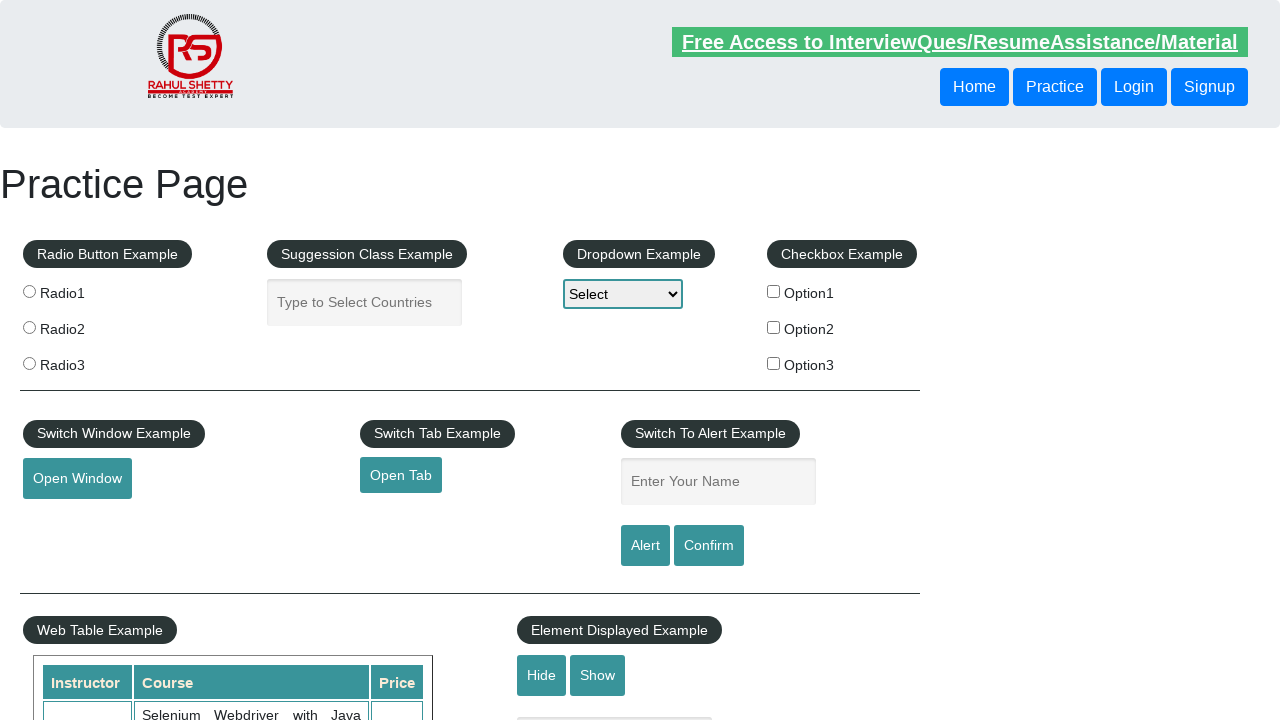

Set up dialog handler to accept alerts
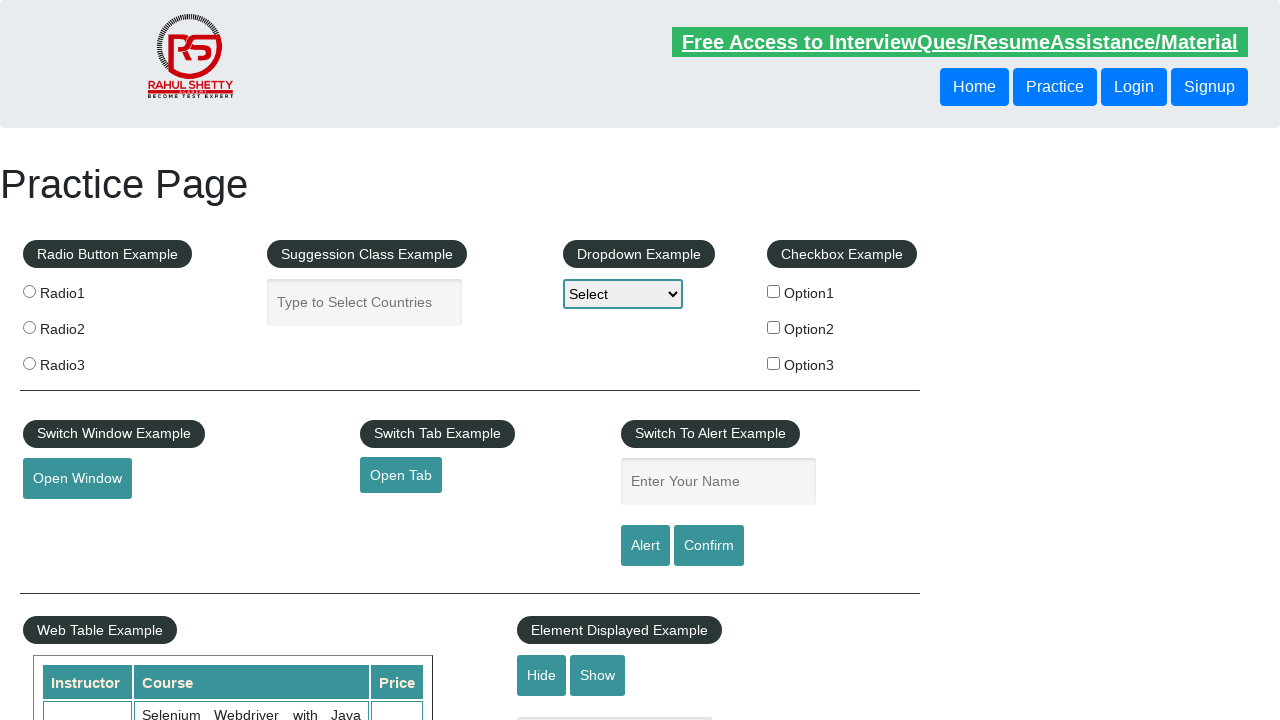

Clicked confirm button to trigger confirm dialog at (709, 546) on #confirmbtn
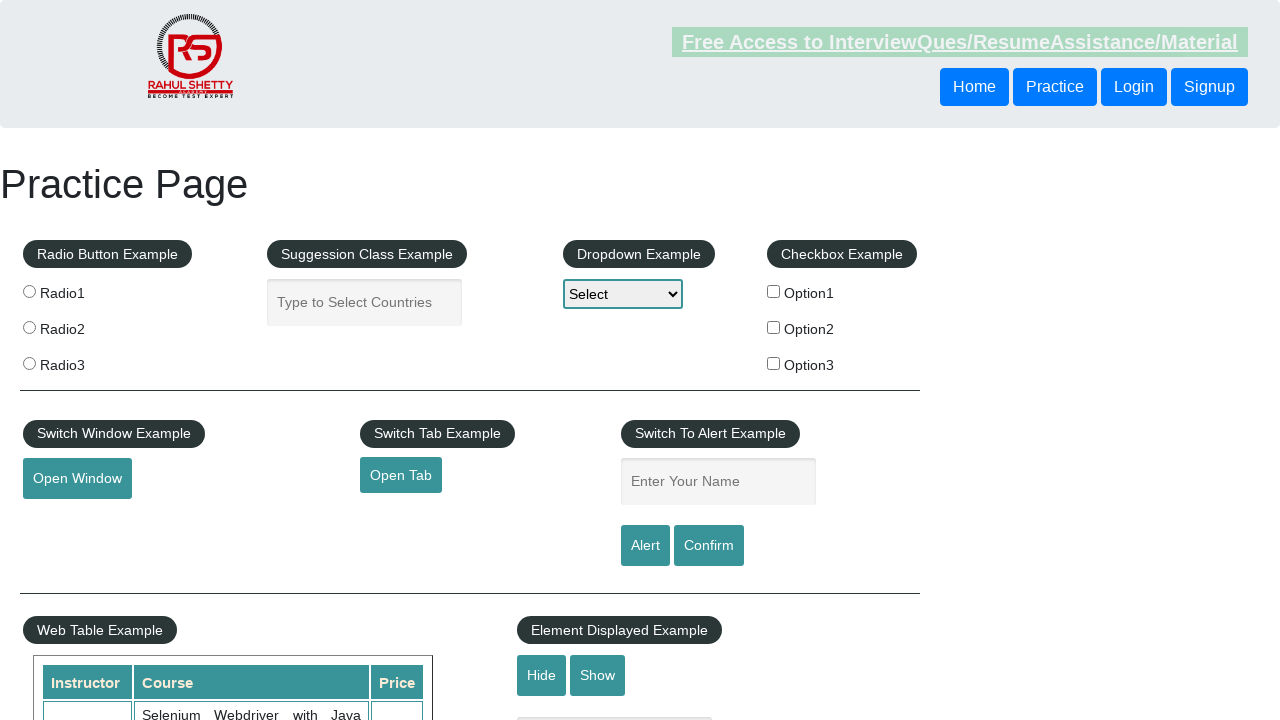

Set up dialog handler to dismiss confirm dialogs
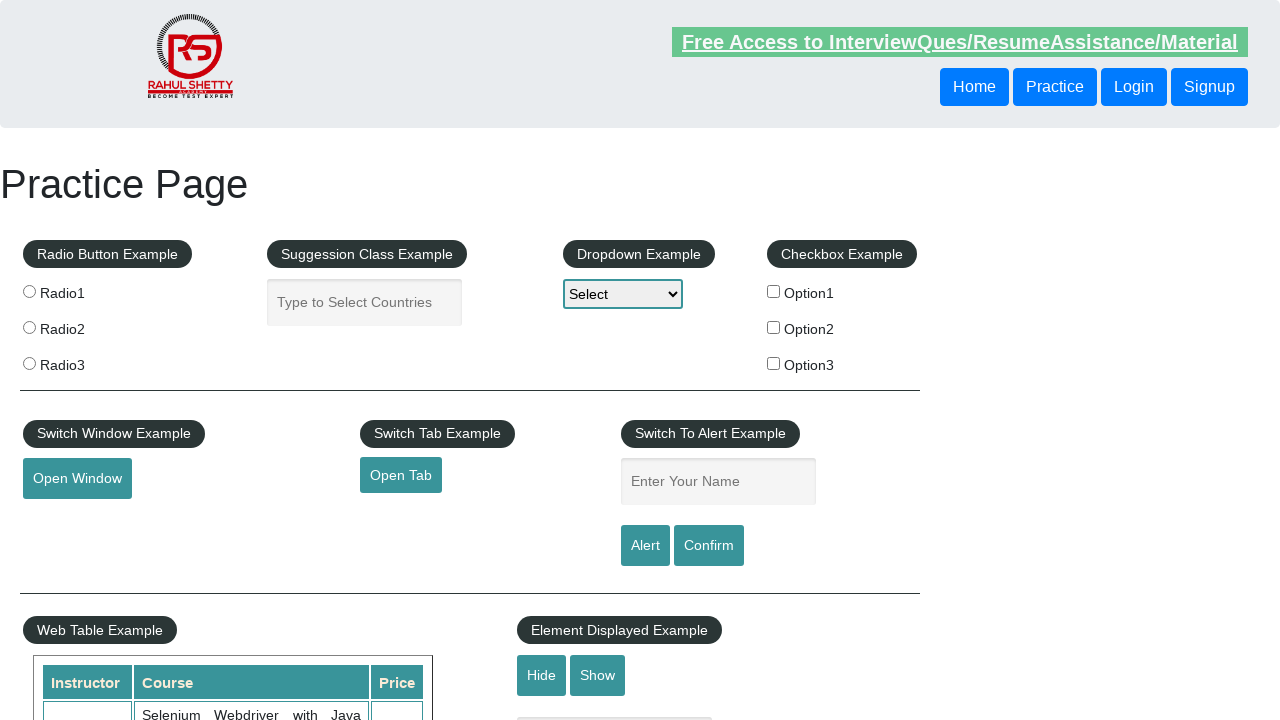

Navigated to the-internet.herokuapp.com JavaScript alerts practice page
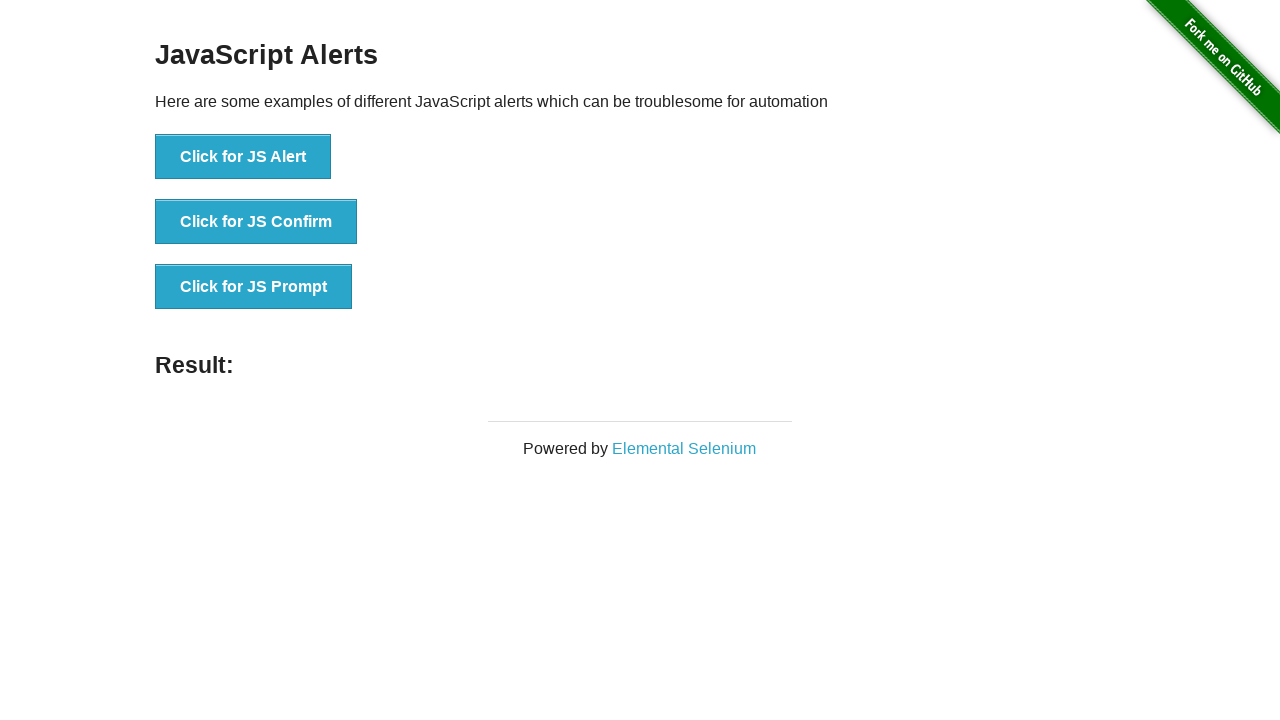

Set up dialog handler to accept dialogs on second site
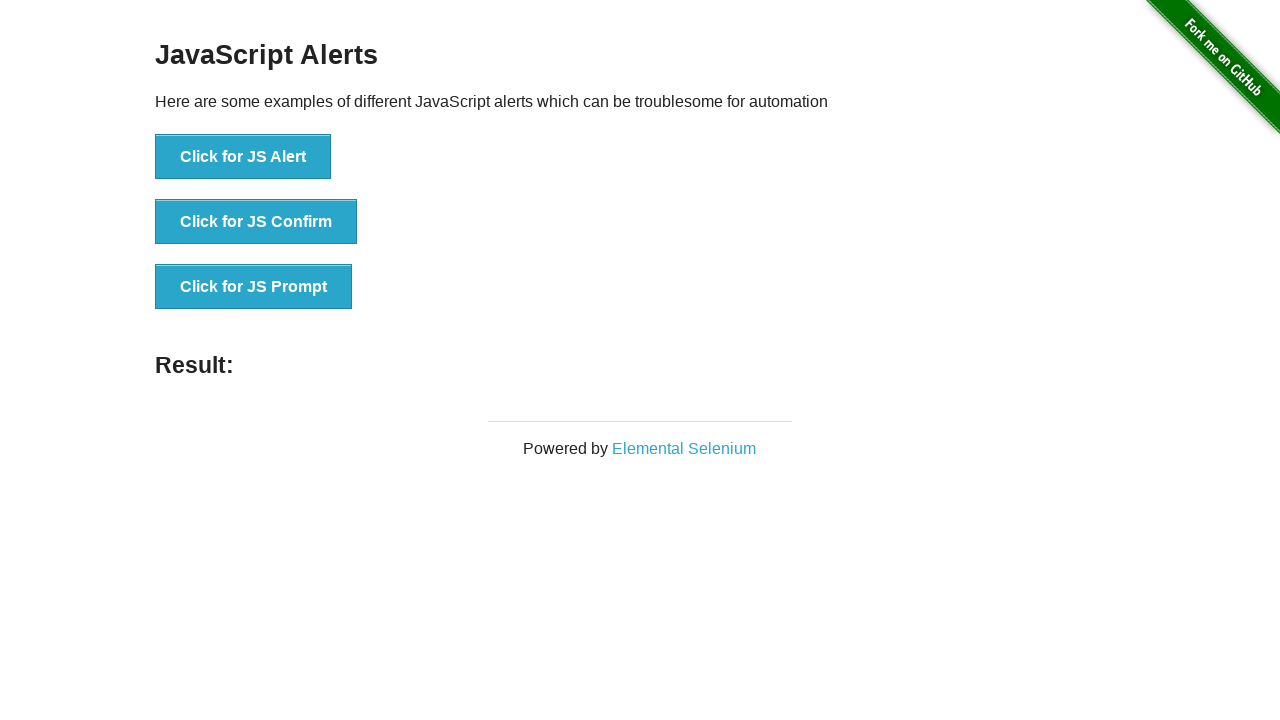

Clicked 'Click for JS Alert' button at (243, 157) on xpath=//button[contains(text(),'Click for JS Alert')]
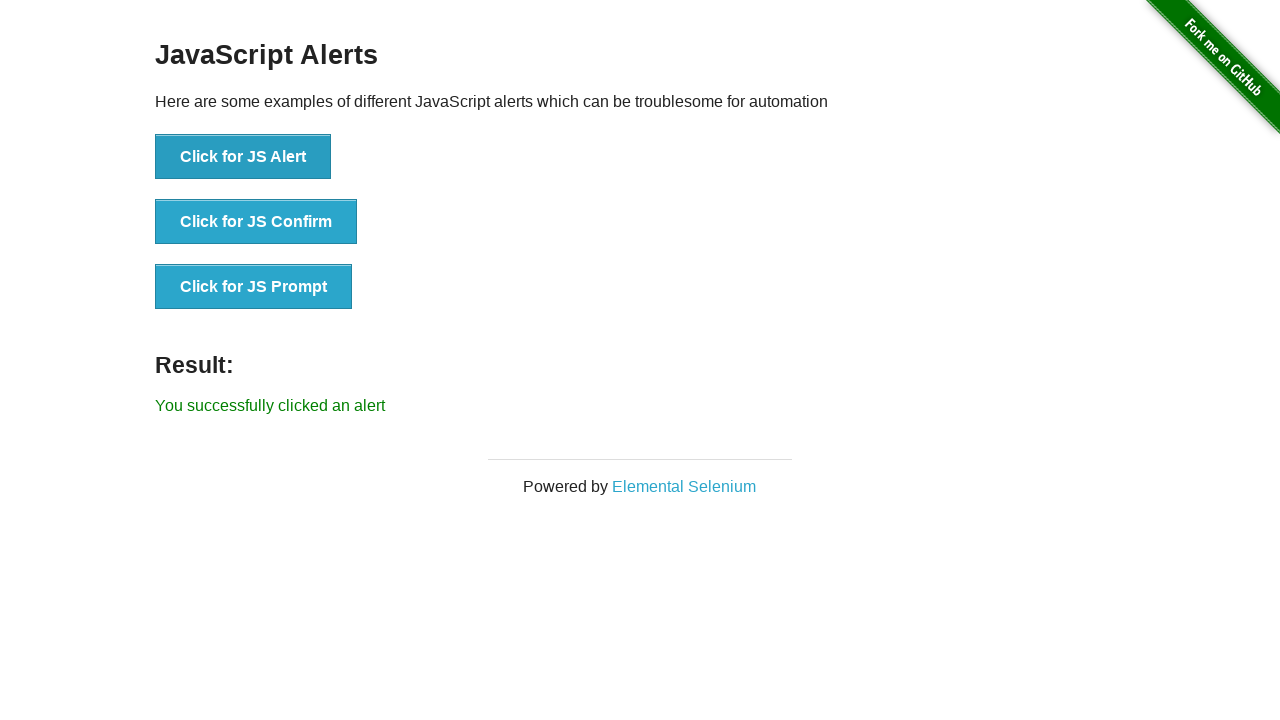

Result element appeared confirming alert was handled
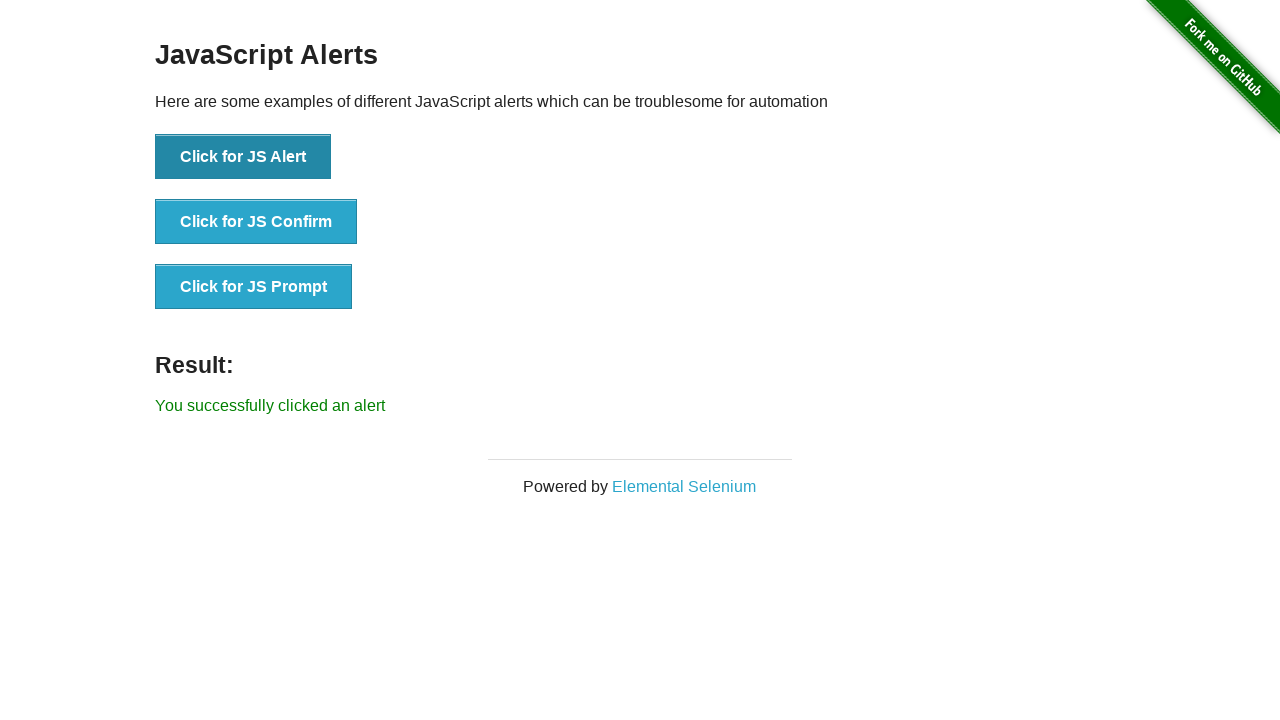

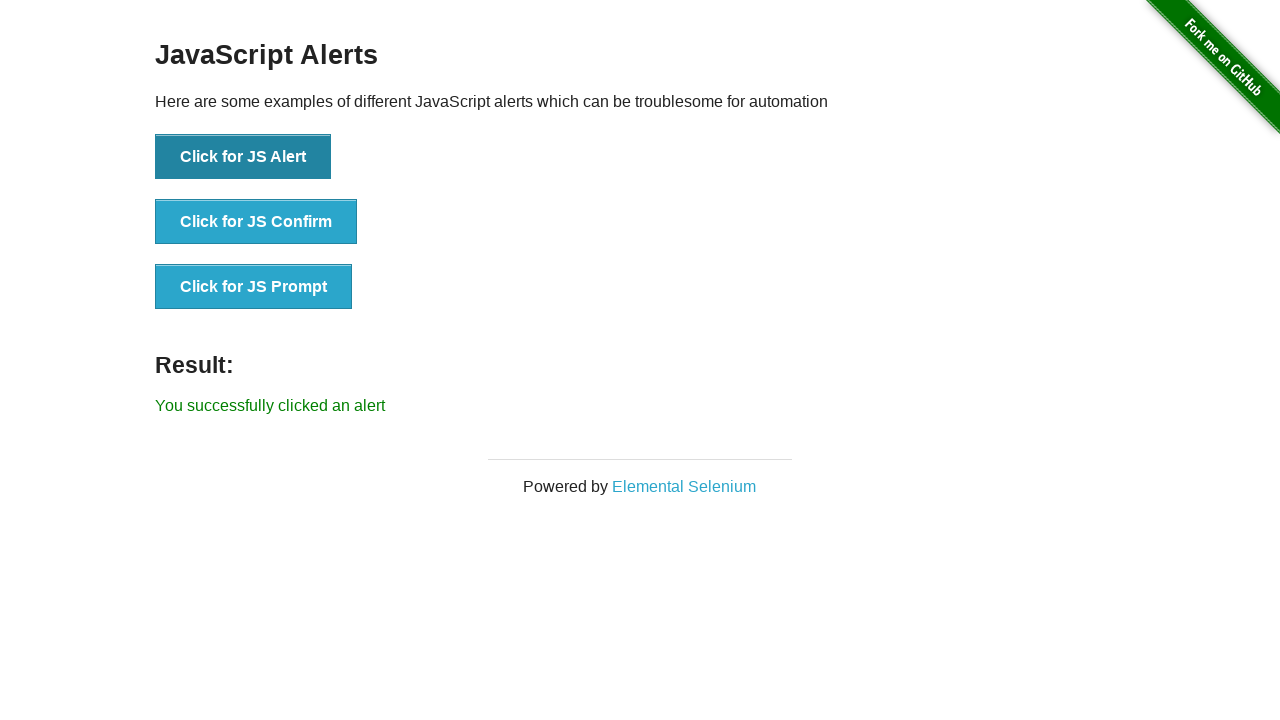